Navigates to the Guru99 drag and drop demo page, maximizes the browser window, and retrieves the page title and current URL for verification.

Starting URL: http://demo.guru99.com/test/drag_drop.html

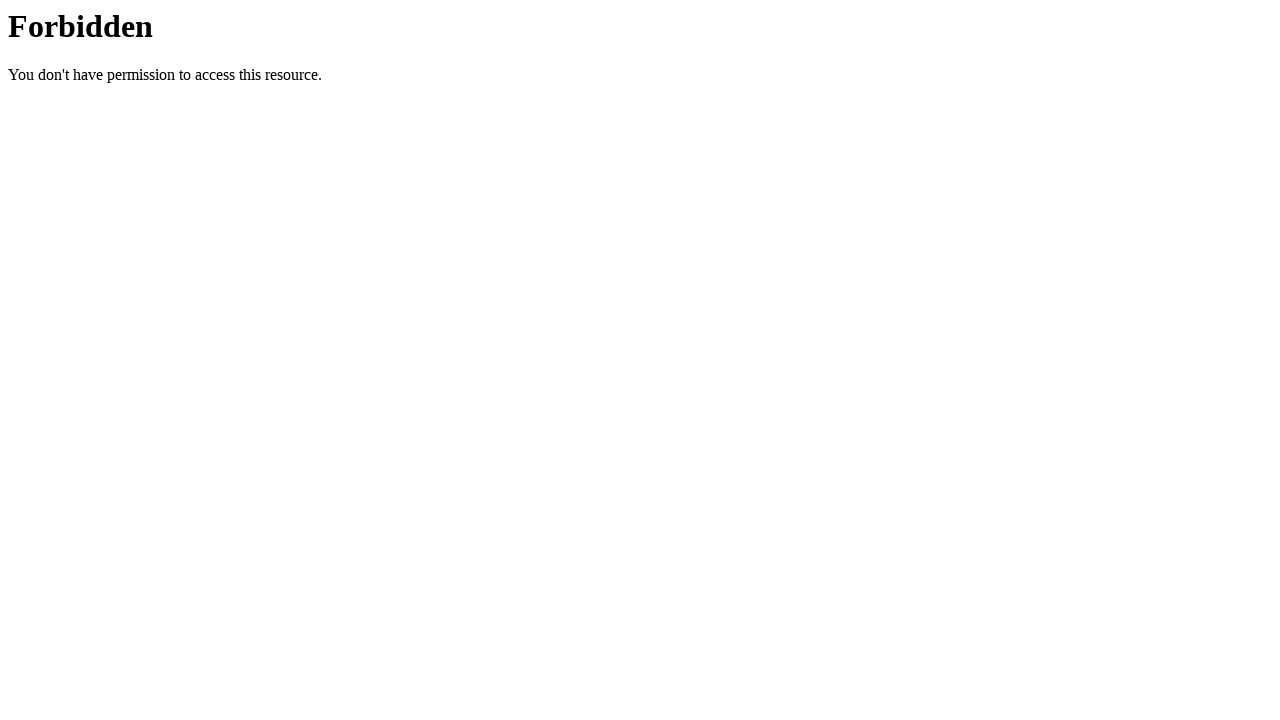

Set browser viewport to 1920x1080
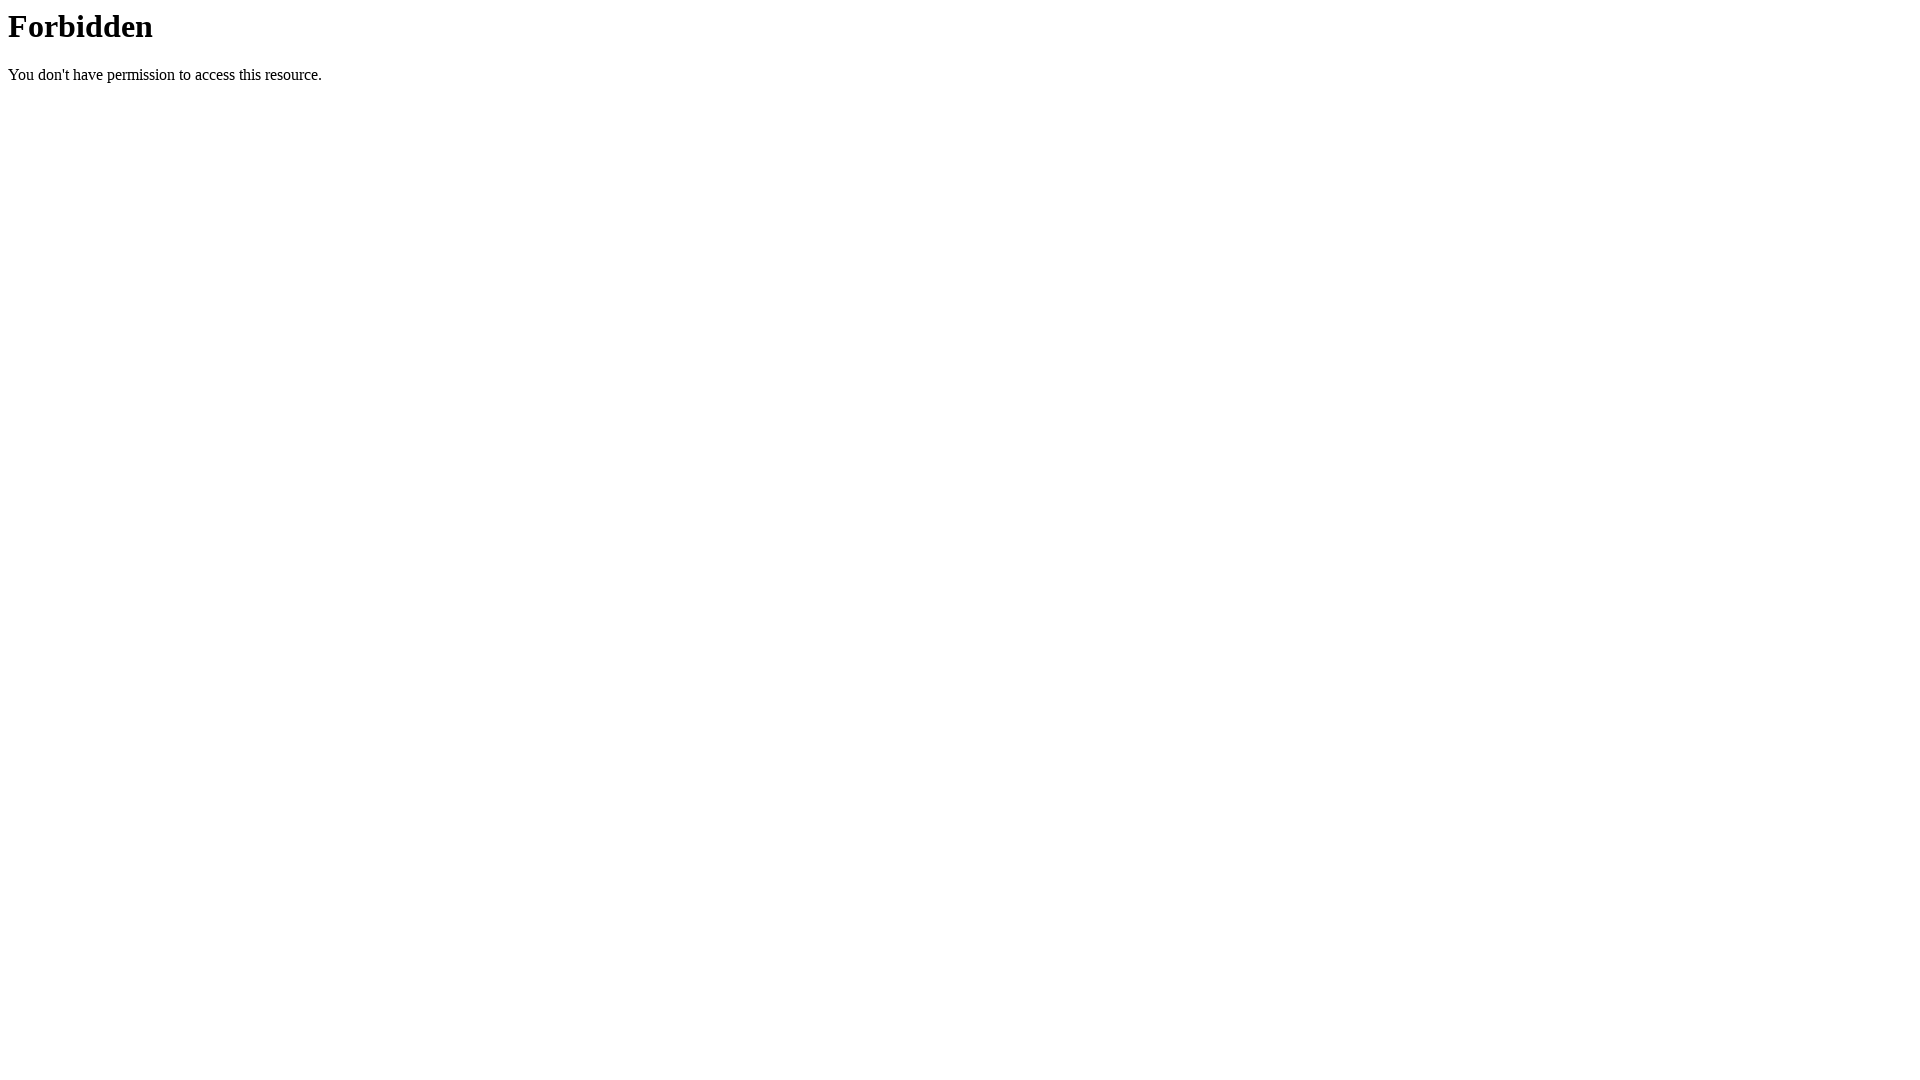

Page loaded - domcontentloaded state reached
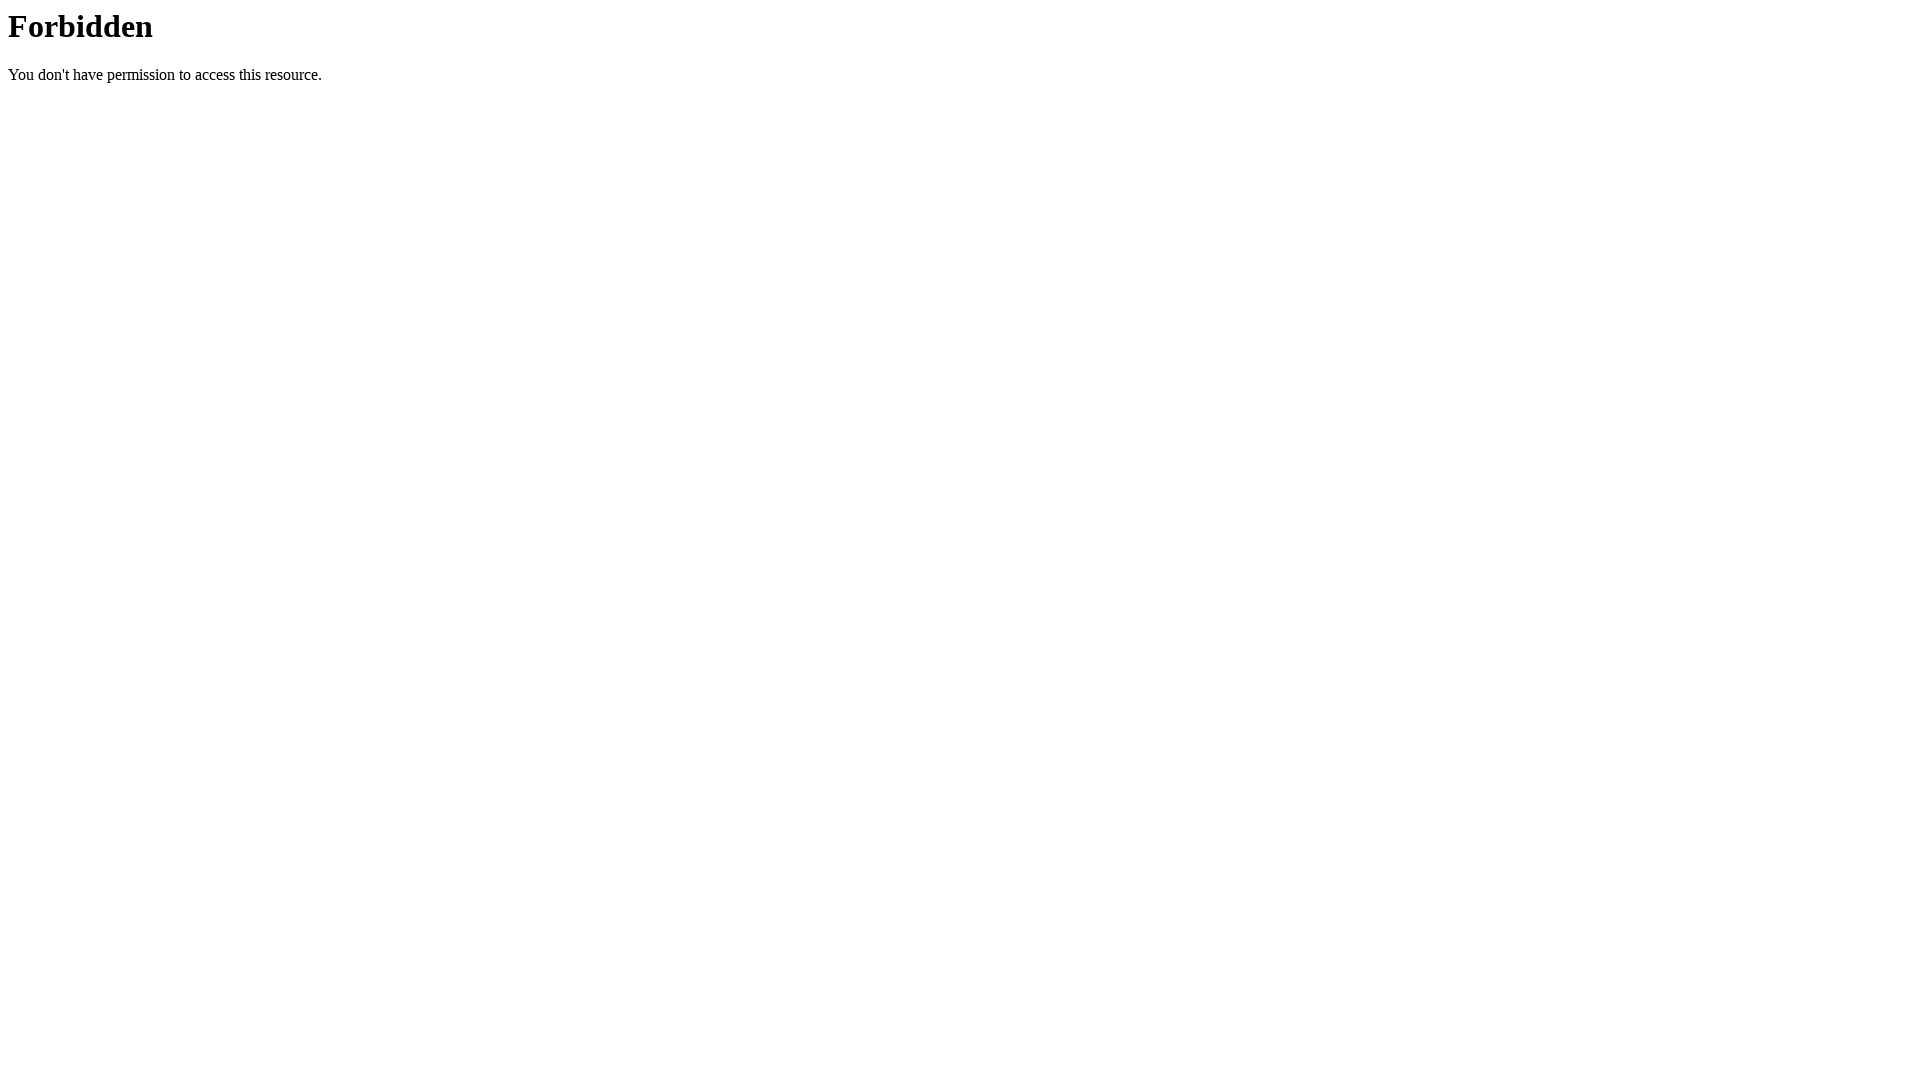

Retrieved page title: 403 Forbidden
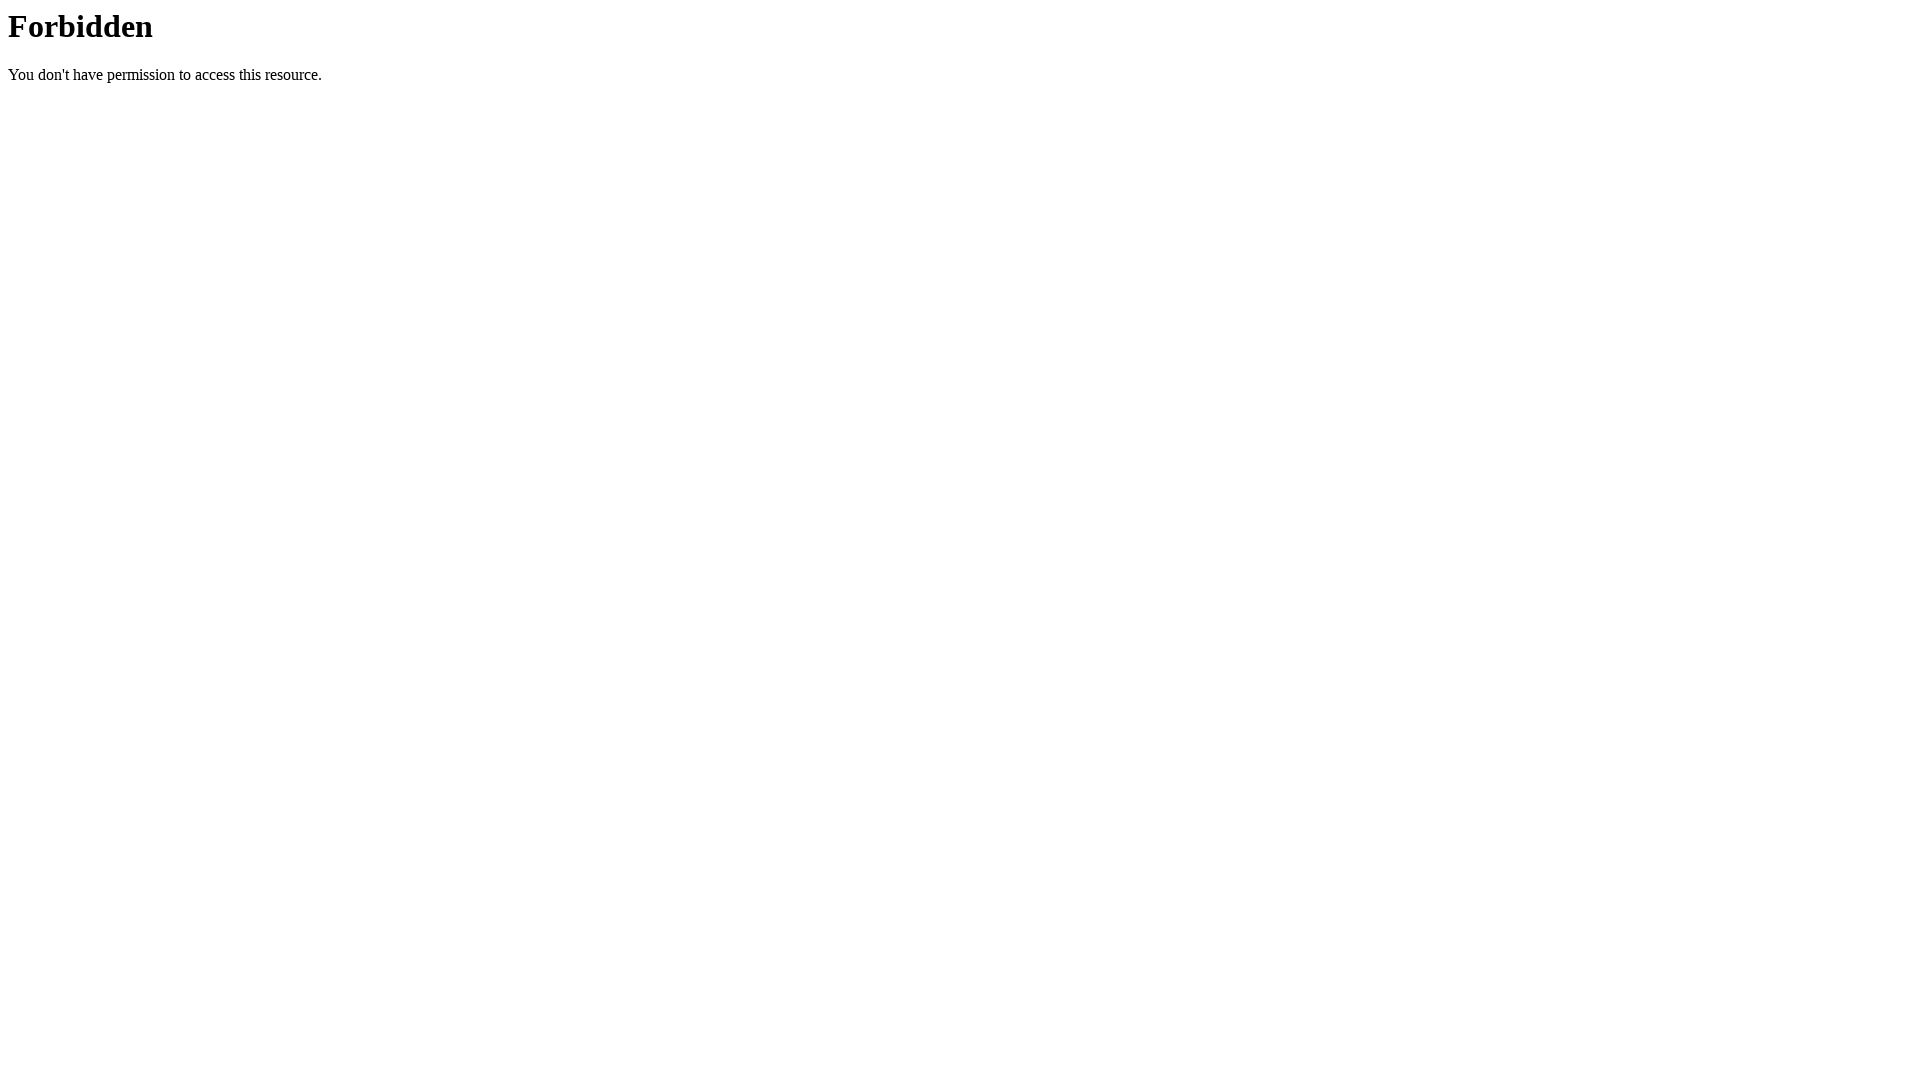

Retrieved current URL: http://demo.guru99.com/test/drag_drop.html
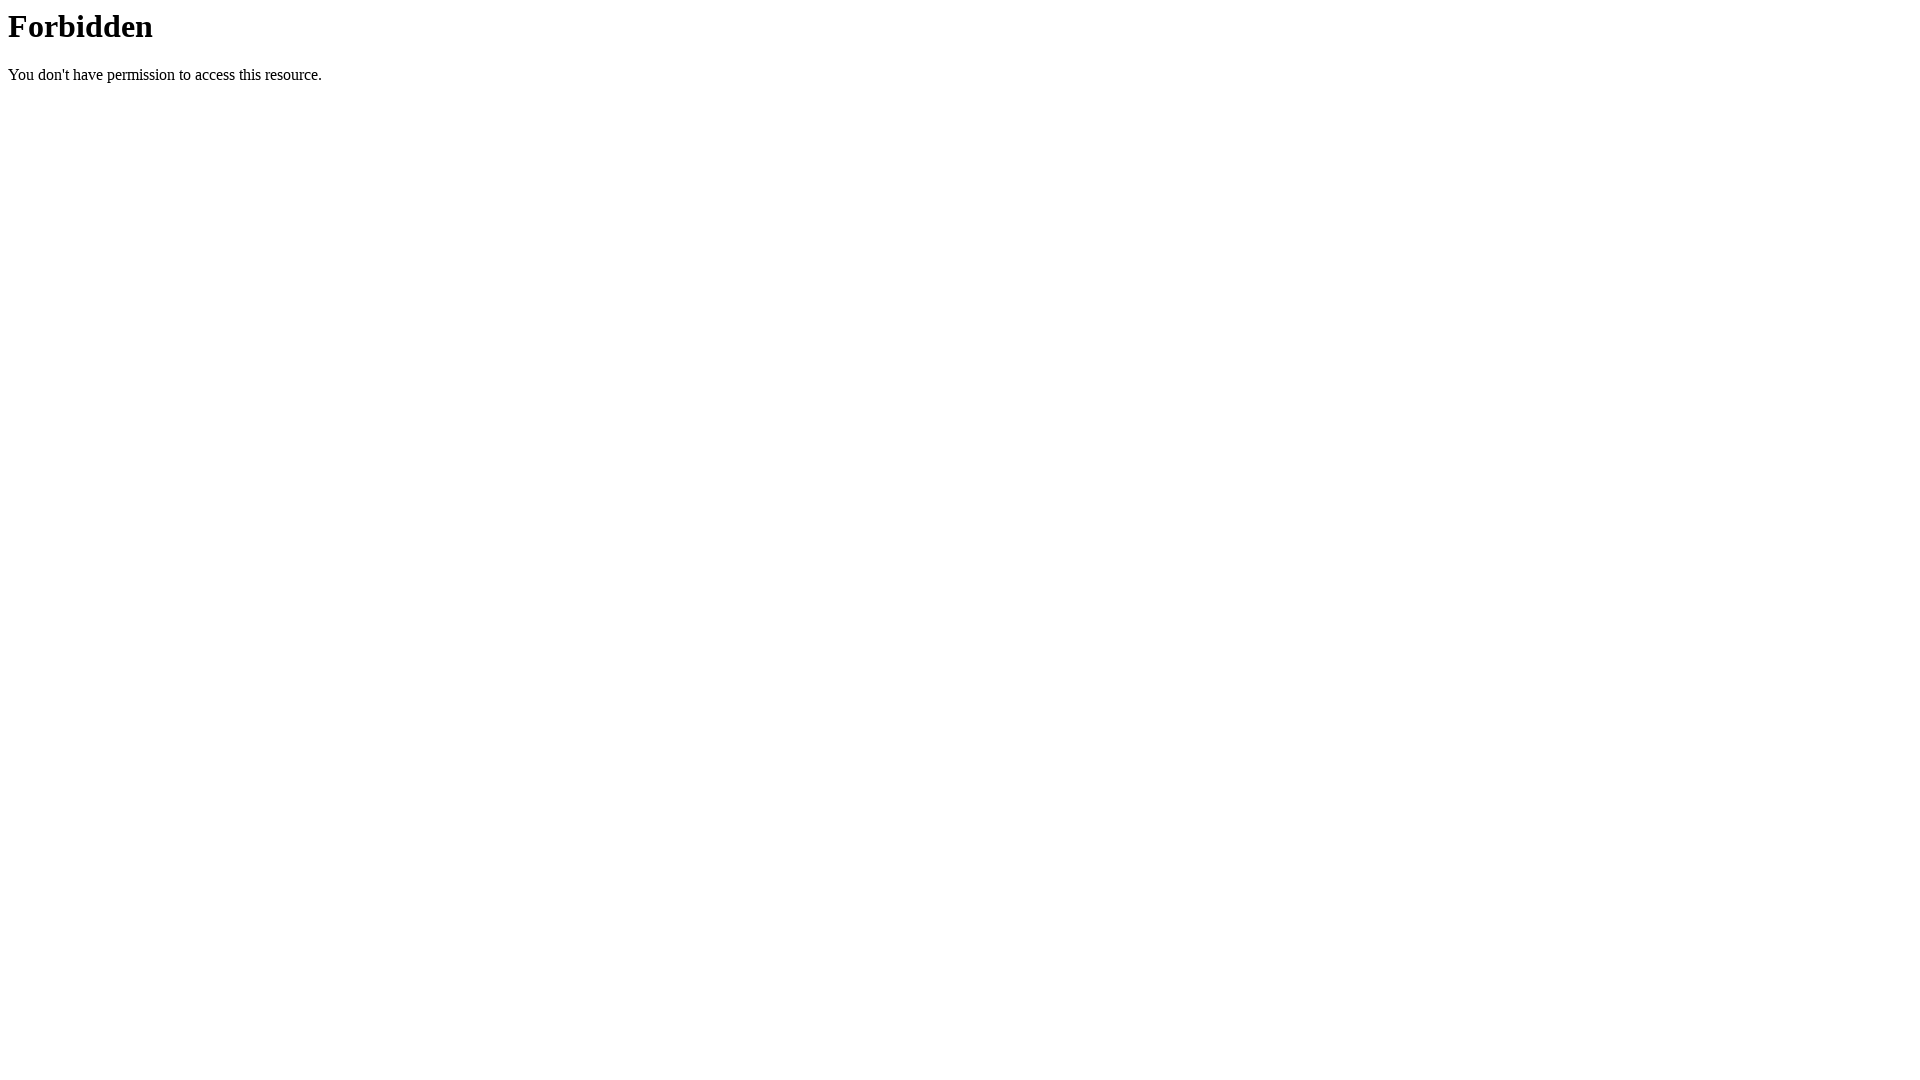

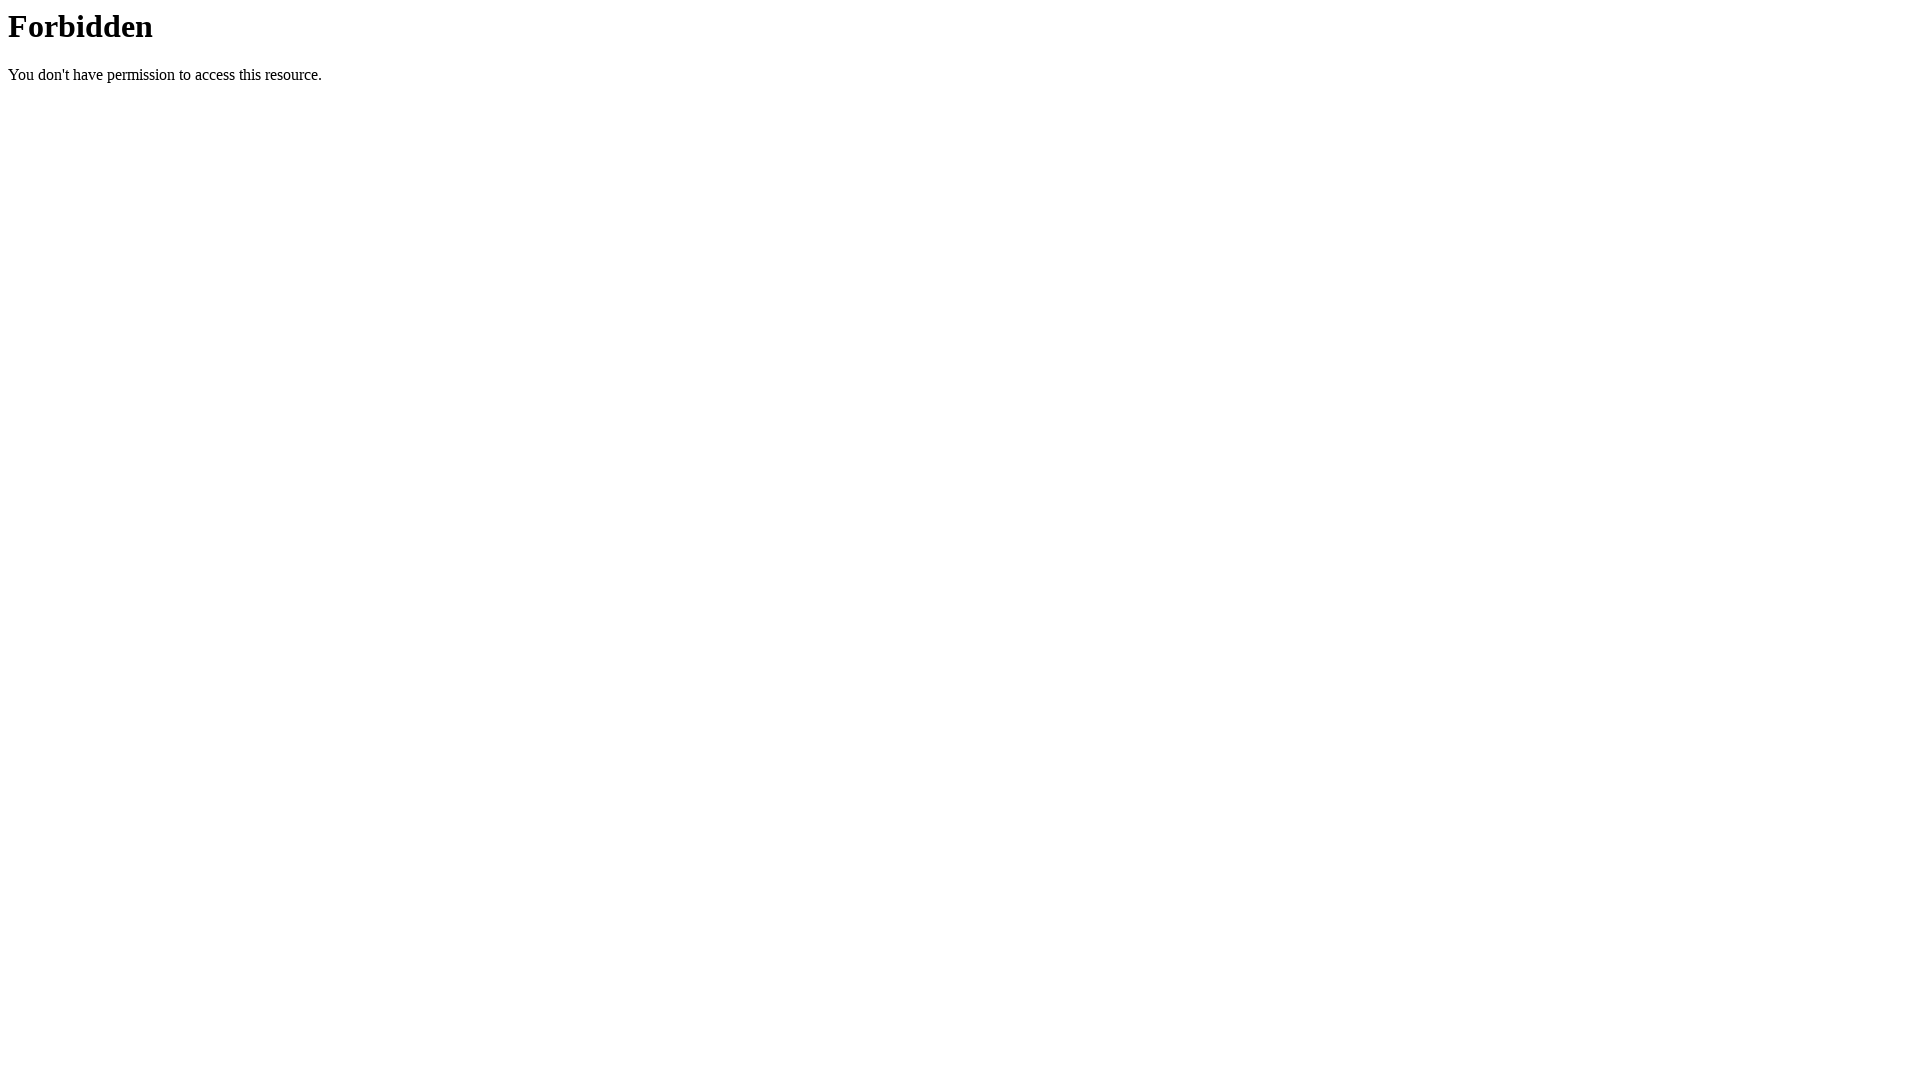